Tests handling of JavaScript alert dialogs by clicking a button that triggers an alert and accepting it

Starting URL: https://the-internet.herokuapp.com/javascript_alerts

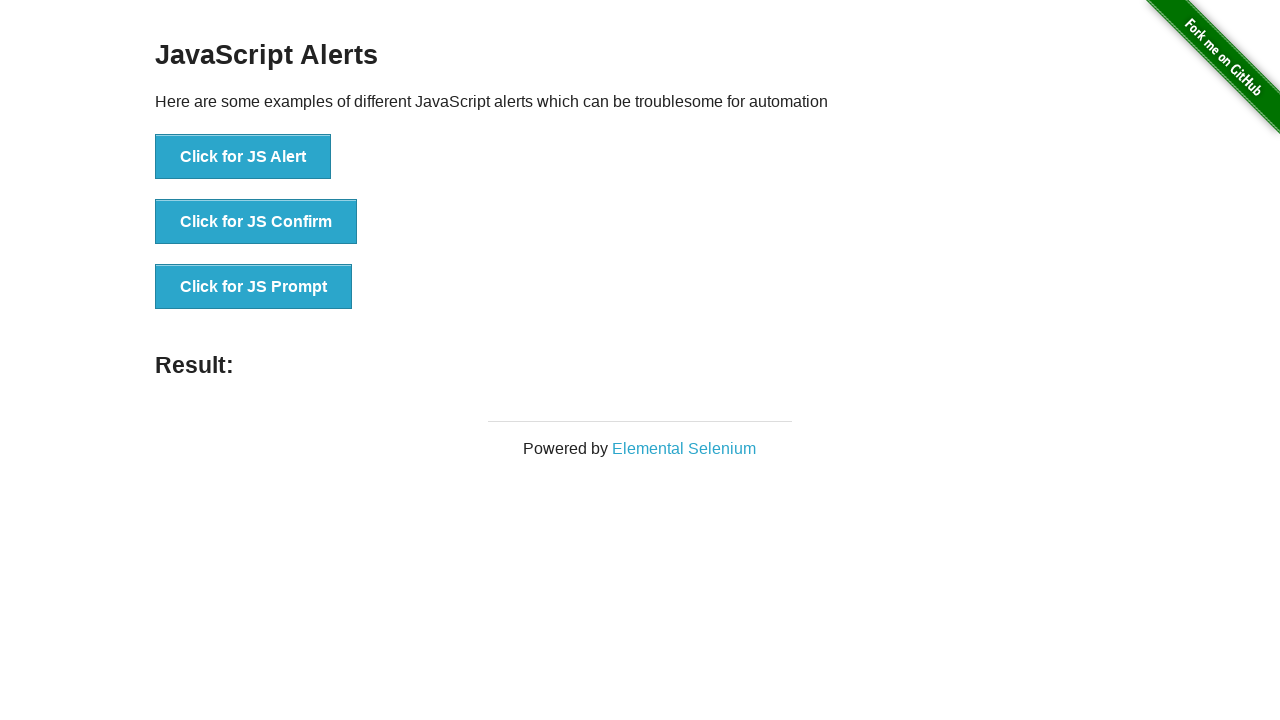

Set up dialog handler to accept JavaScript alerts
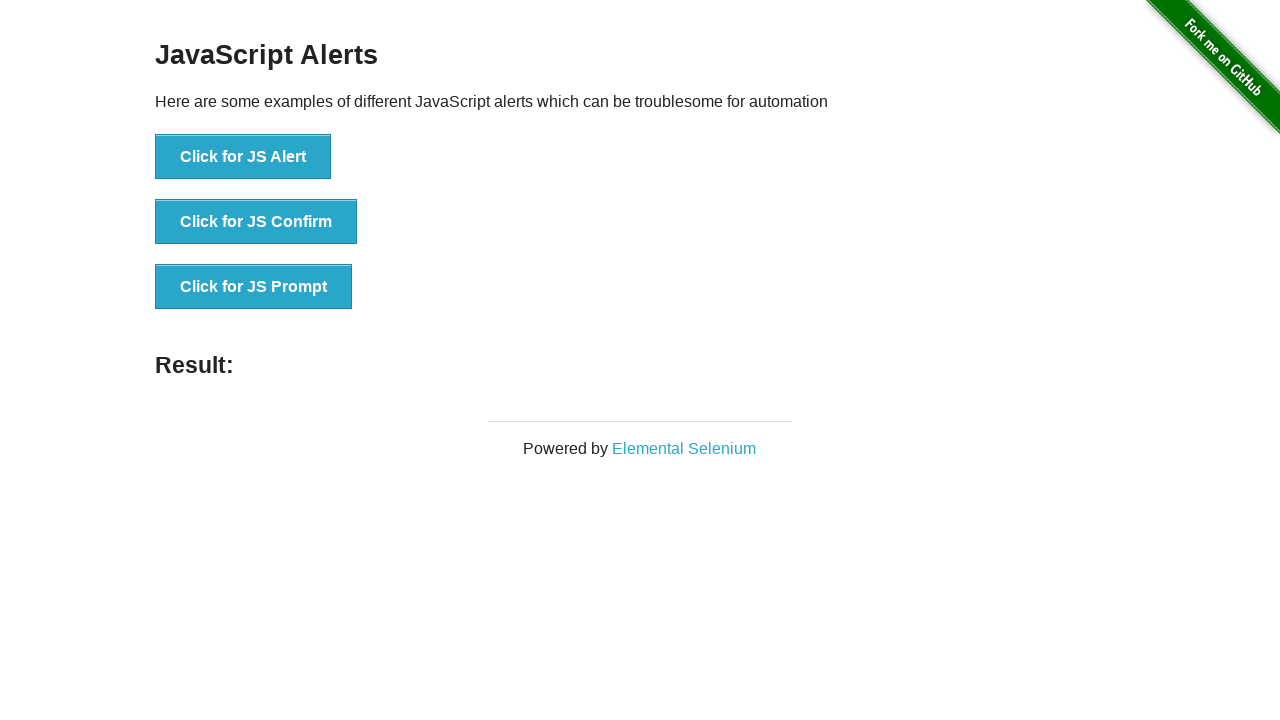

Clicked button to trigger JavaScript alert at (243, 157) on xpath=//button[text()='Click for JS Alert']
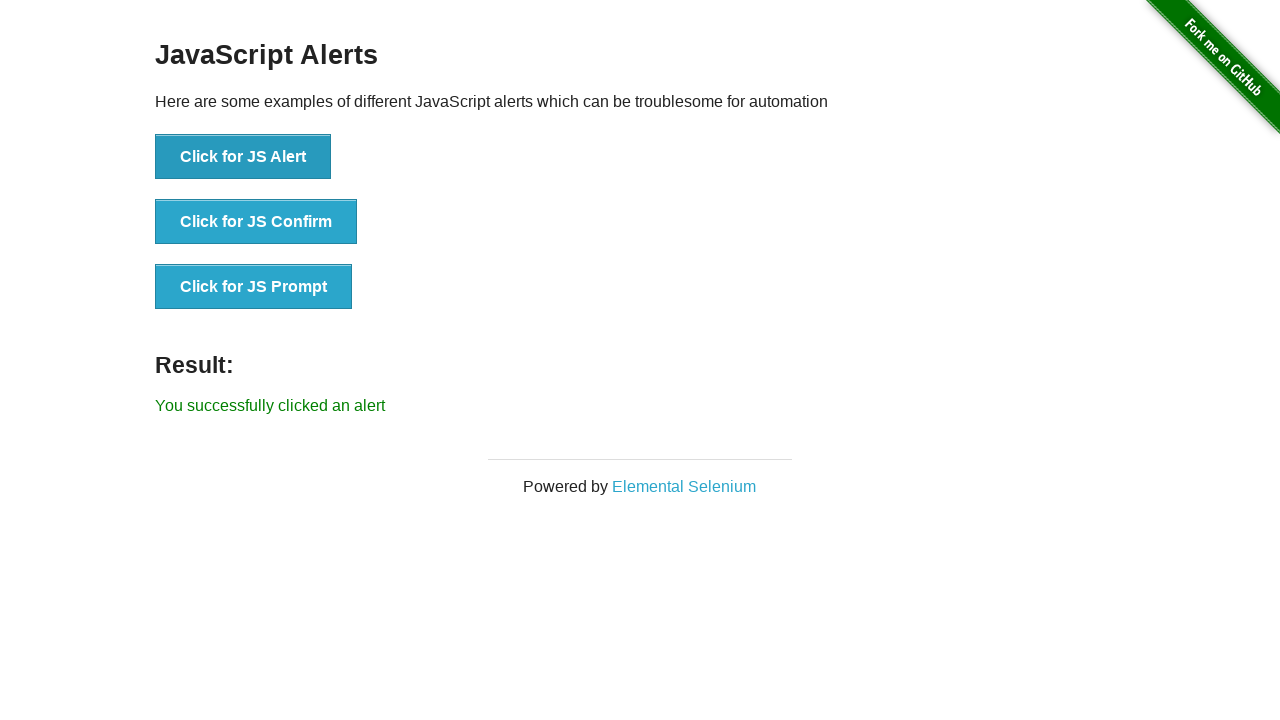

Waited for alert to be handled
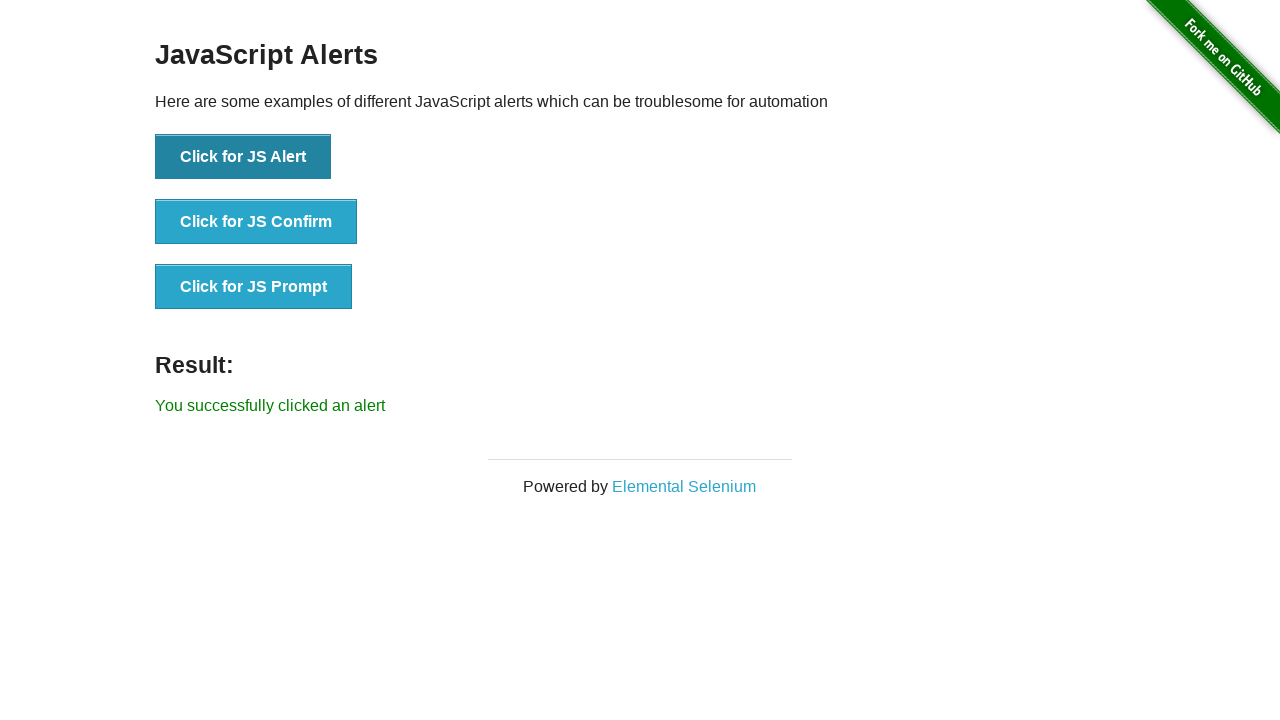

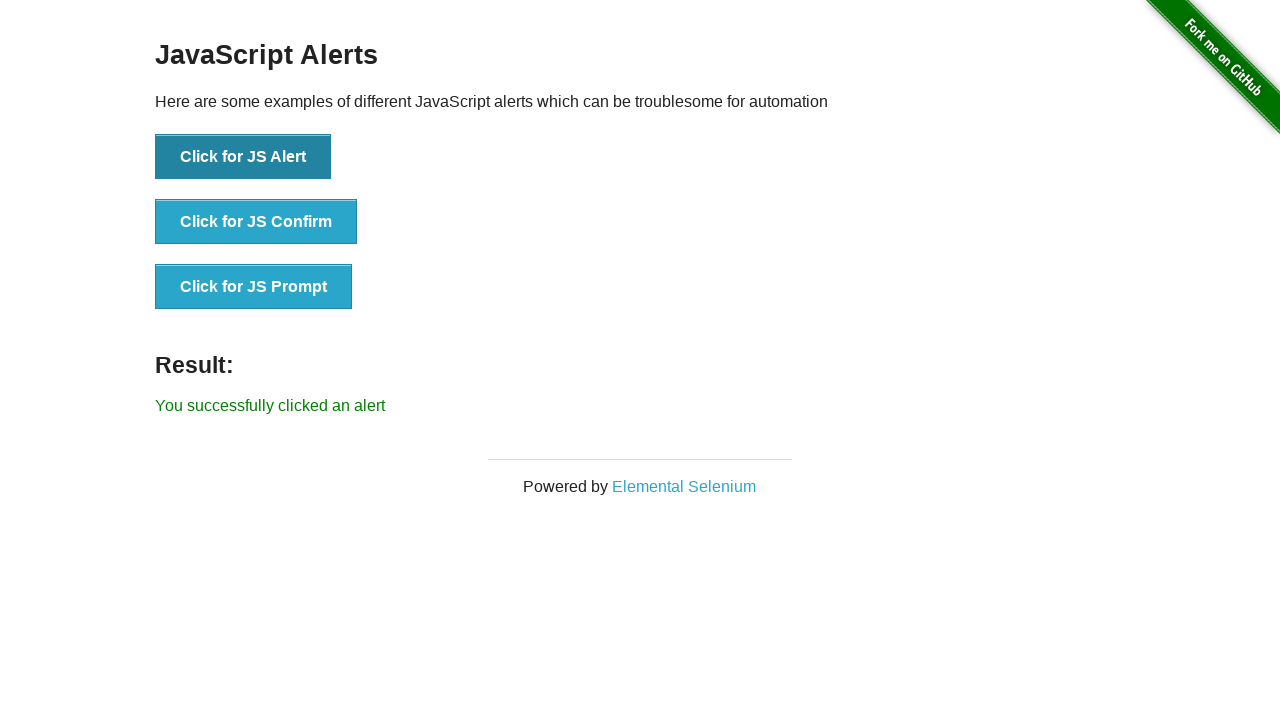